Tests form field interaction by entering text in the first name field and copying it to the last name field using keyboard shortcuts

Starting URL: https://www.thesouledstore.com/register?redirect=%2Fmen

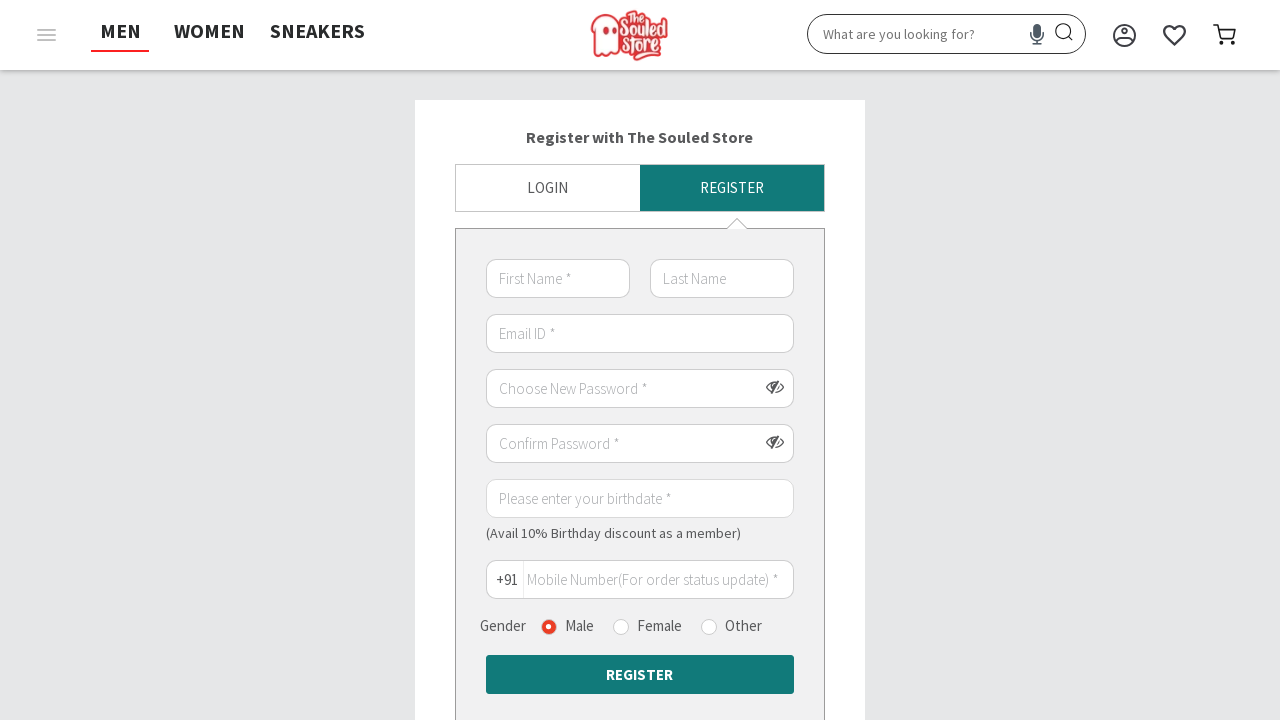

Filled first name field with 'sarath' on xpath=//*[@id="app"]/div/div[2]/div/div/div/div/div/div/div[2]/div/div/form/div[
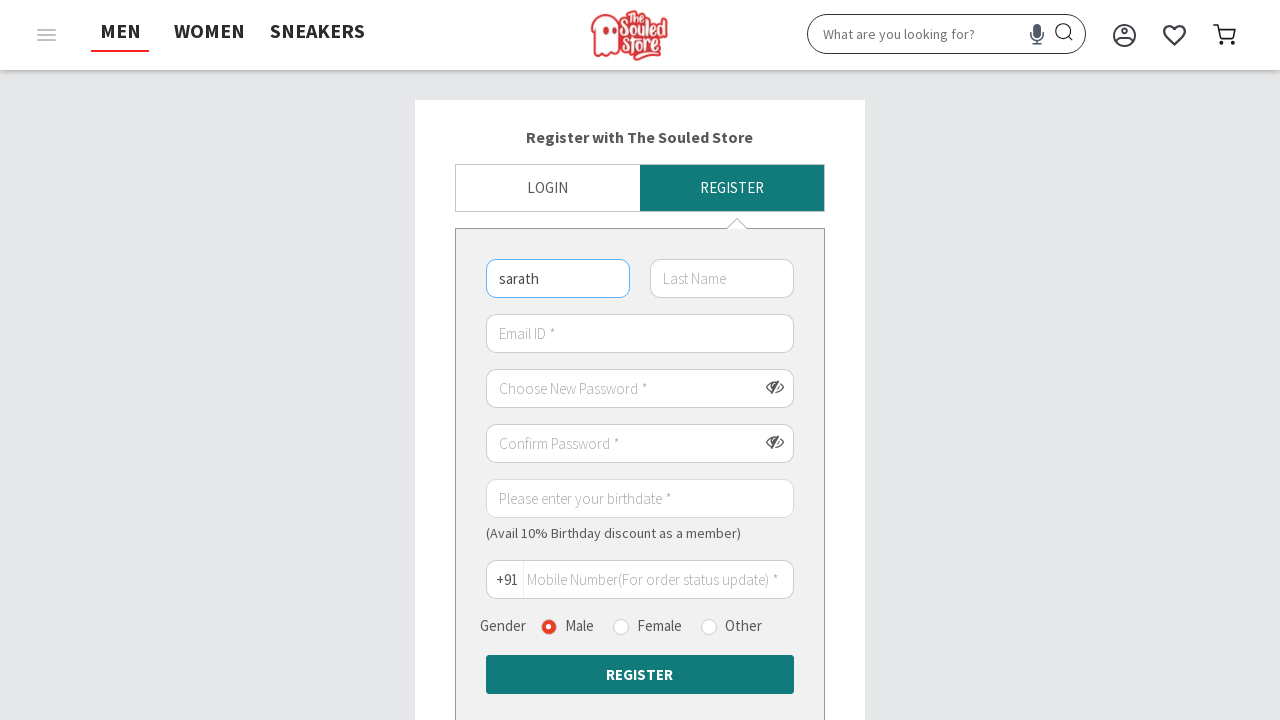

Focused on first name field on xpath=//*[@id="app"]/div/div[2]/div/div/div/div/div/div/div[2]/div/div/form/div[
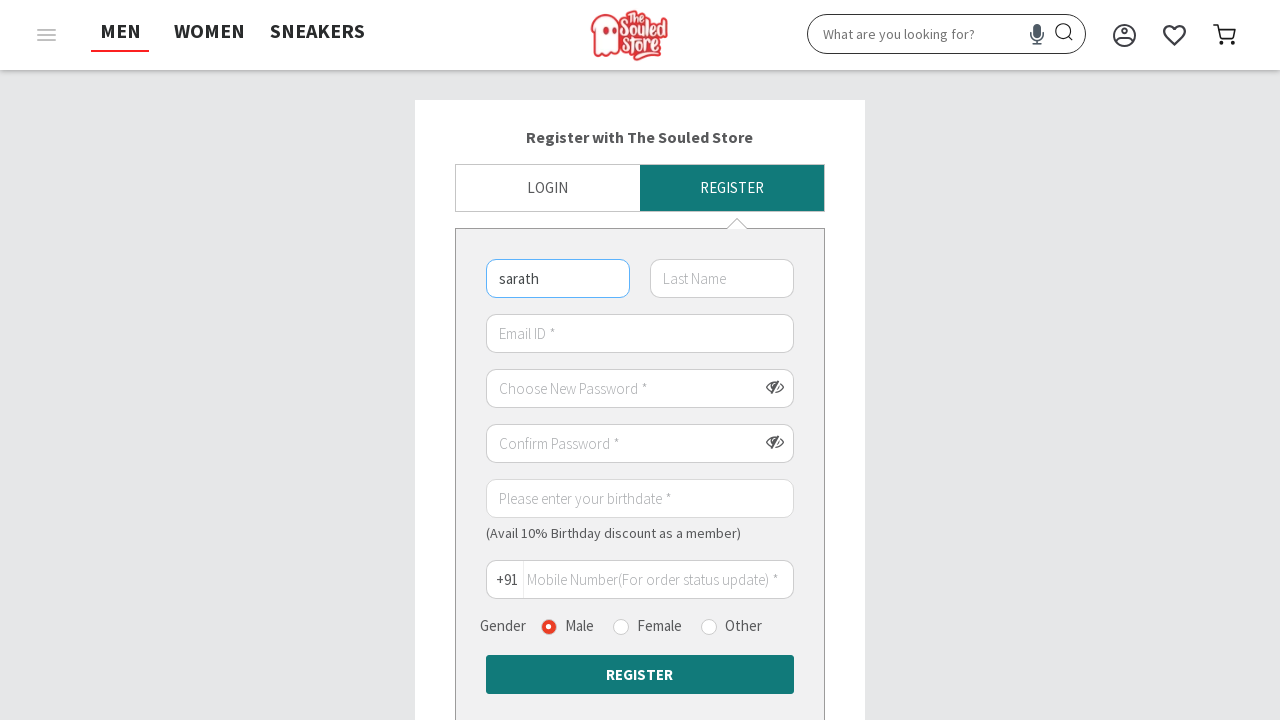

Selected all text in first name field using Ctrl+A
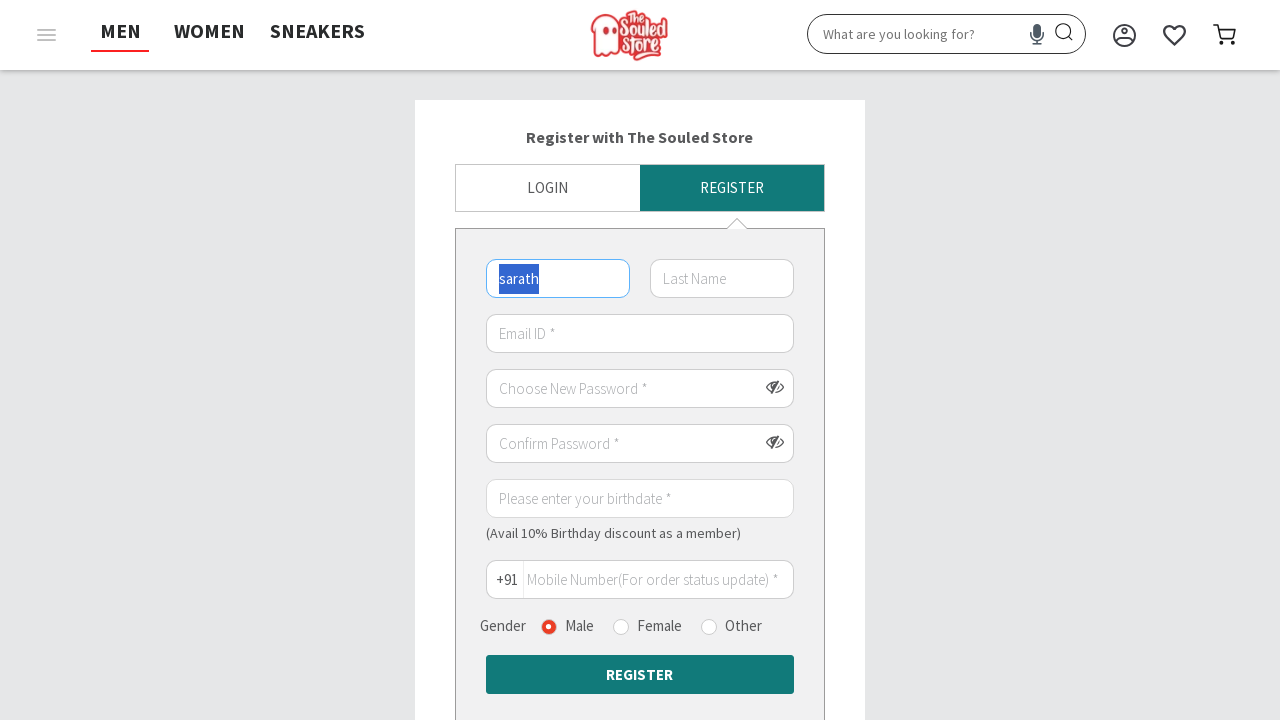

Copied selected text from first name field using Ctrl+C
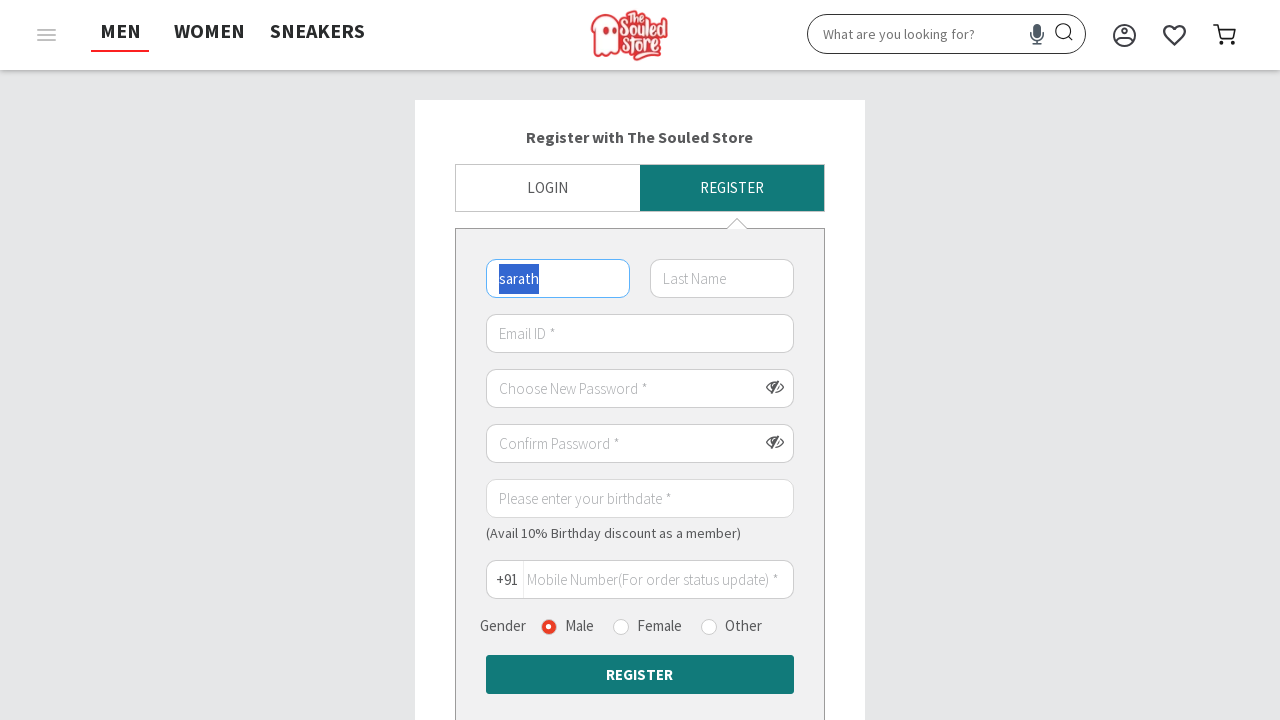

Focused on last name field on xpath=//*[@id="app"]/div/div[2]/div/div/div/div/div/div/div[2]/div/div/form/div[
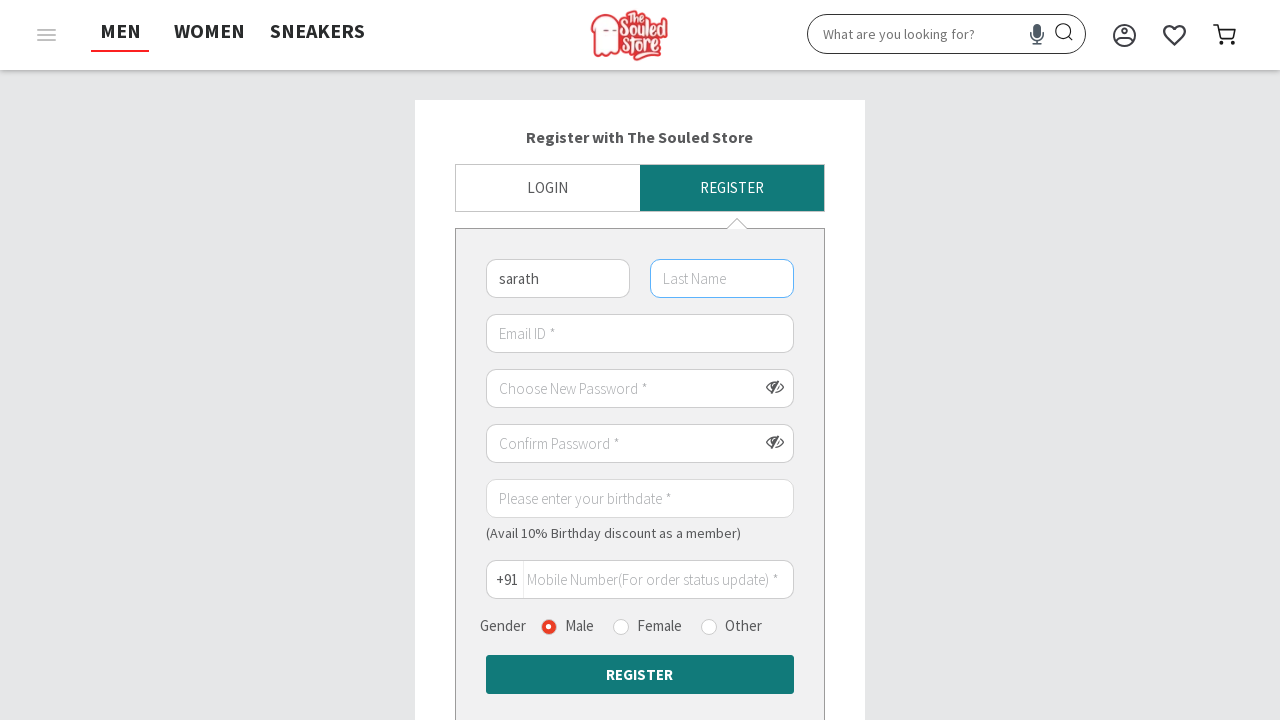

Pasted copied text into last name field using Ctrl+V
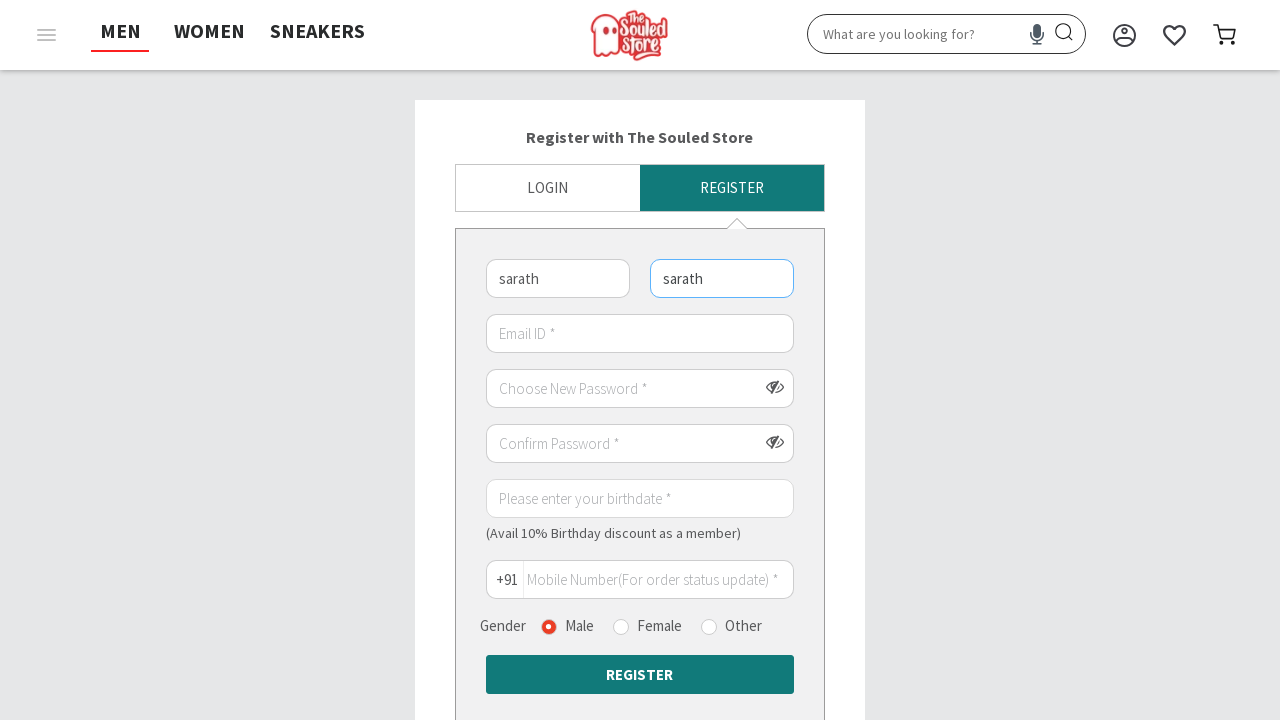

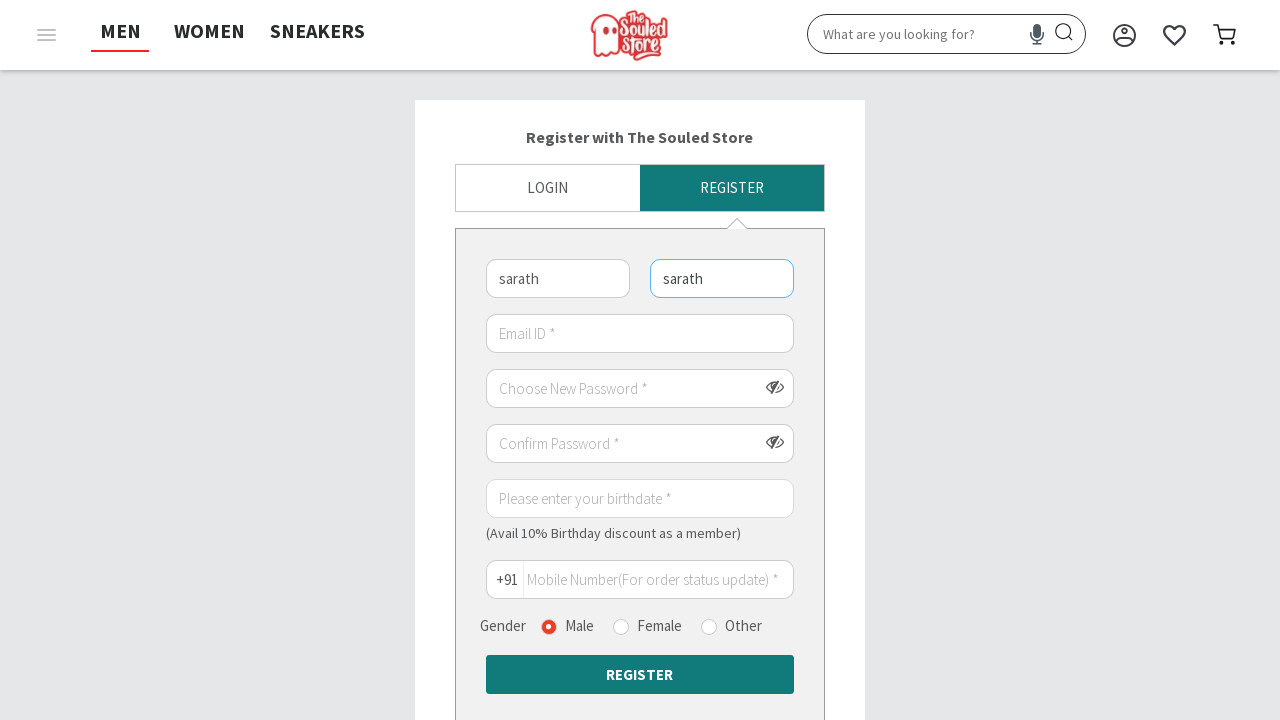